Selects "Option 2" from the dropdown and verifies it was selected successfully

Starting URL: https://the-internet.herokuapp.com/dropdown

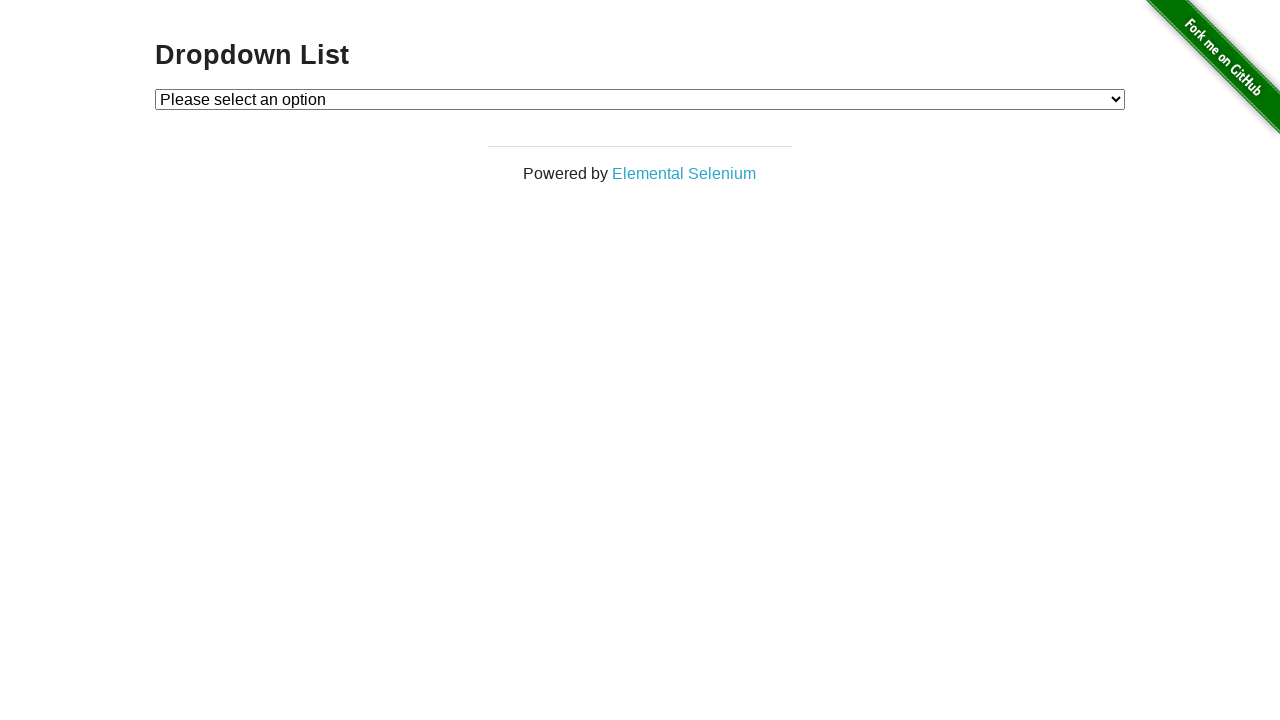

Navigated to dropdown page
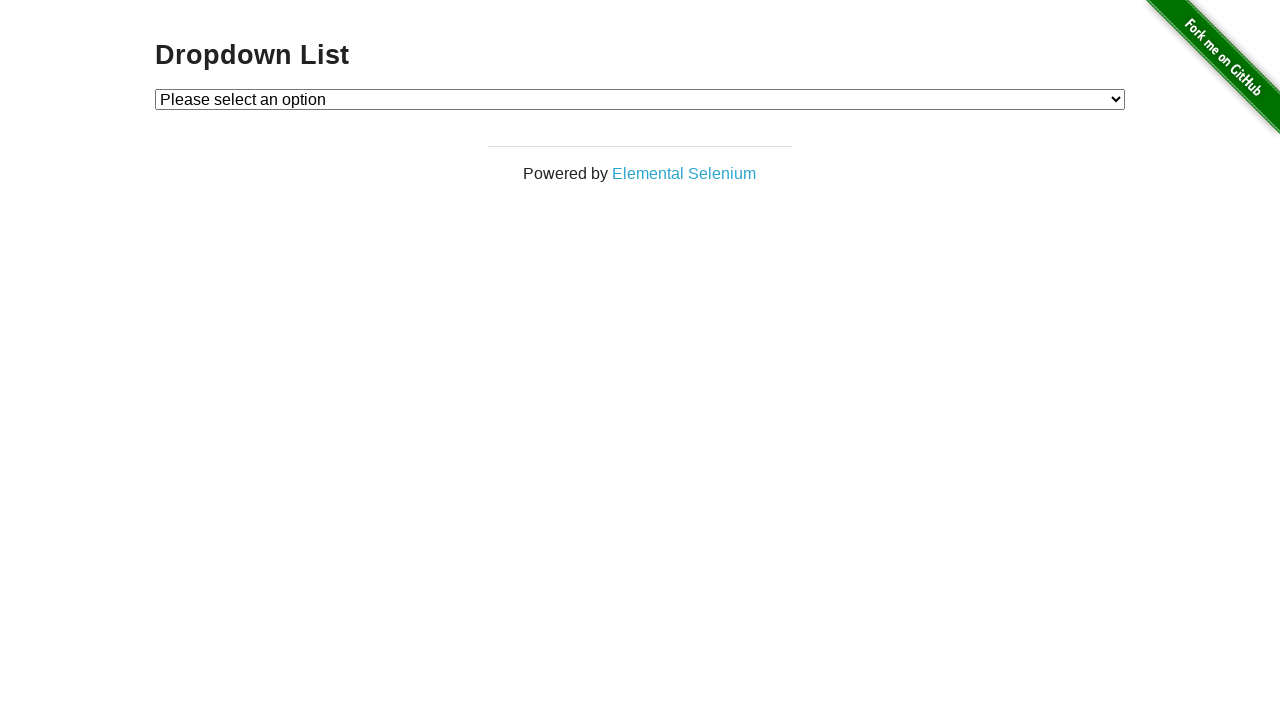

Selected 'Option 2' from the dropdown on #dropdown
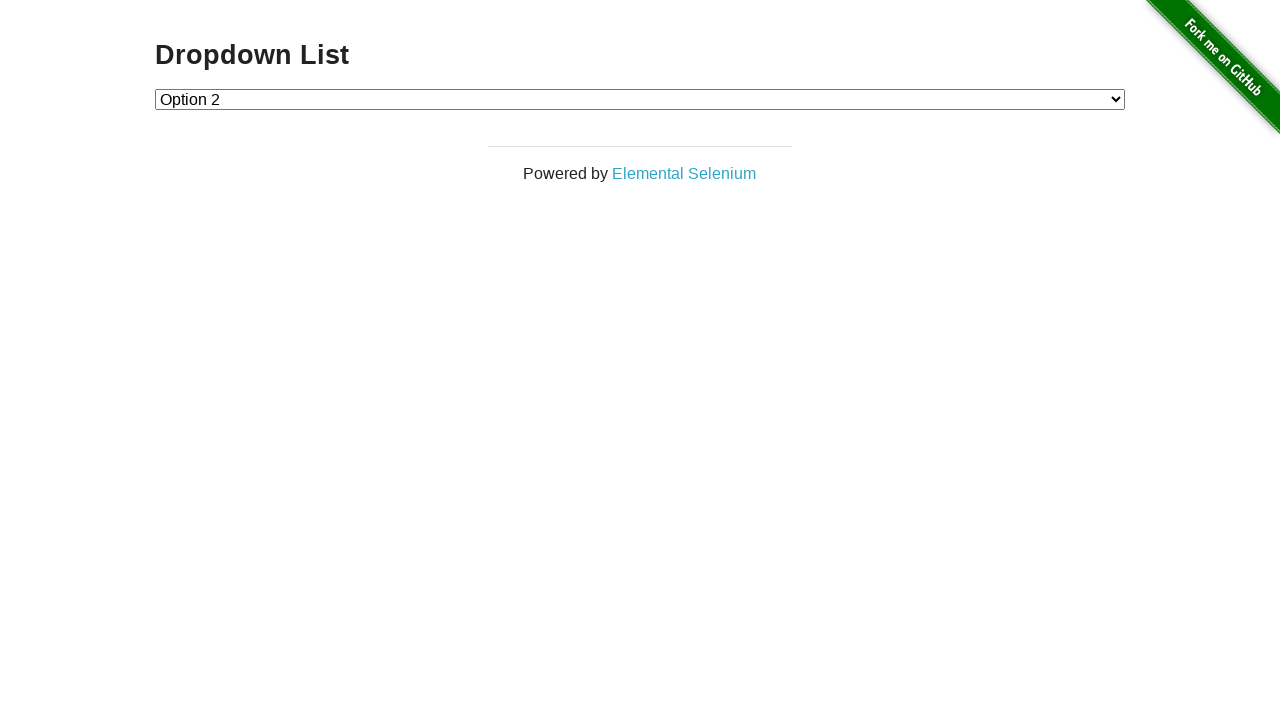

Located the dropdown element
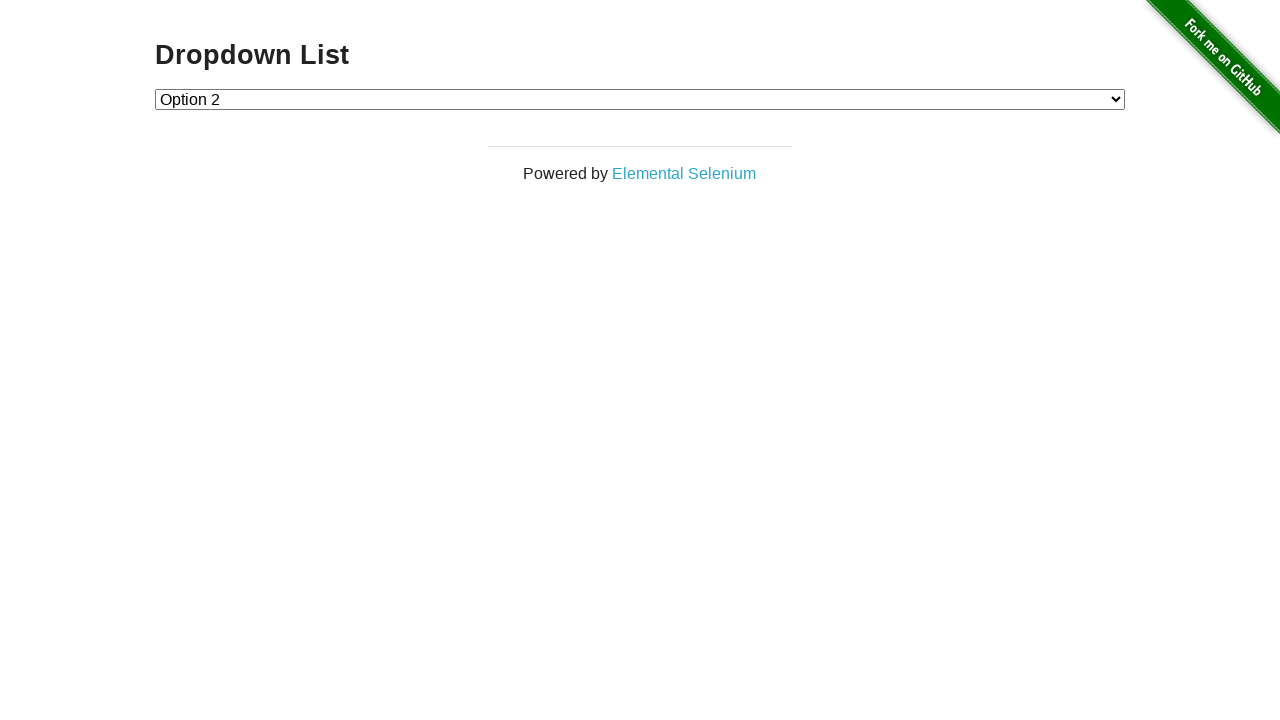

Retrieved the selected option text content
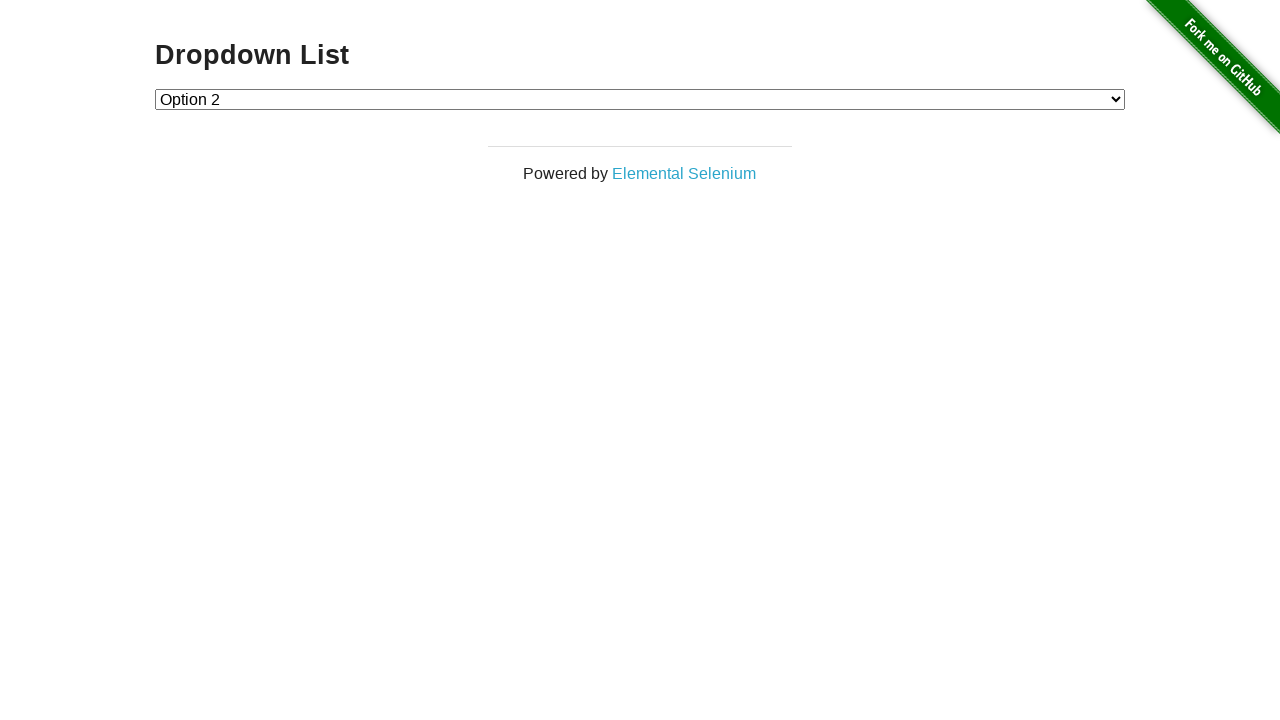

Verified that 'Option 2' is selected in the dropdown
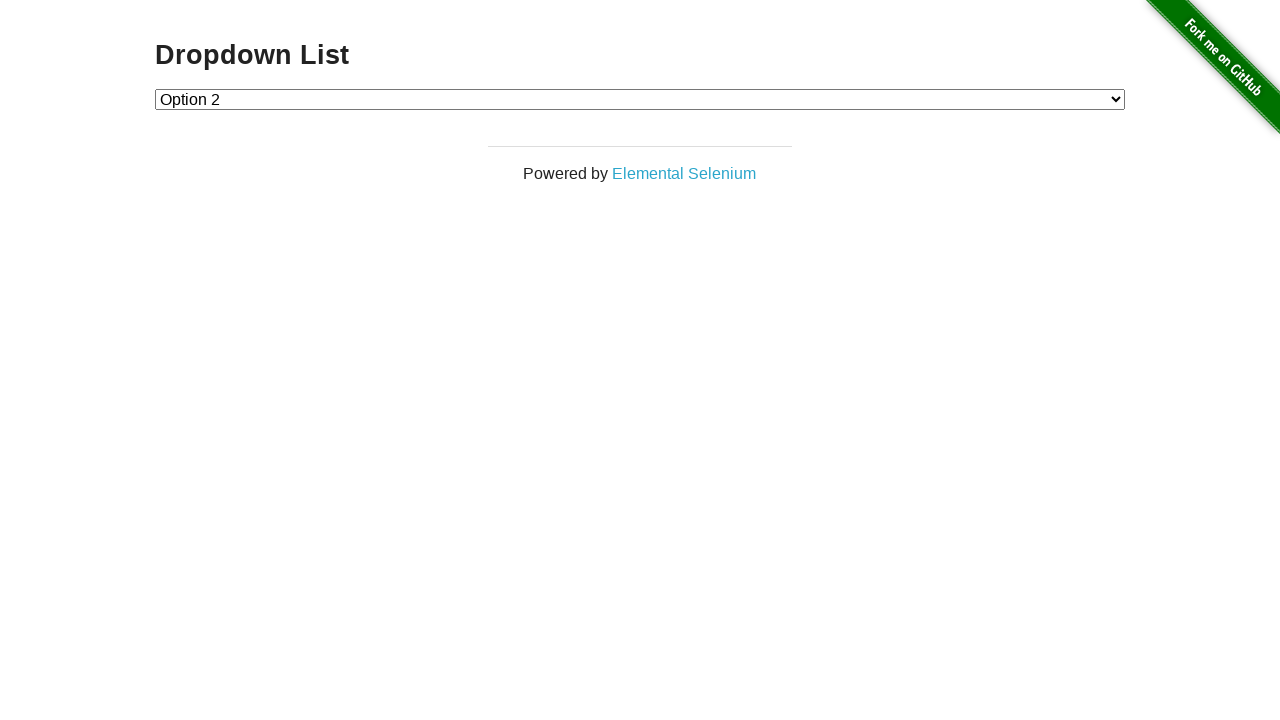

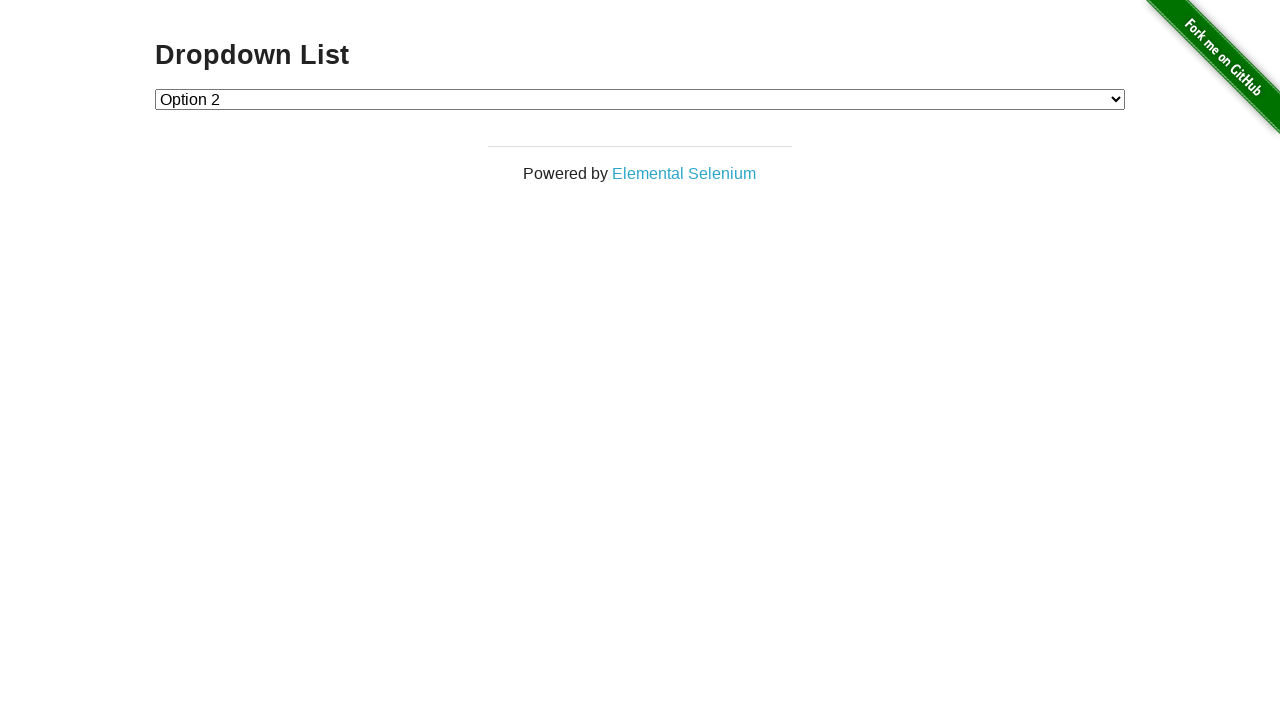